Tests radio button selection functionality by clicking on a Linux radio button and then selecting another radio button from a group

Starting URL: https://cursoautomacao.netlify.app

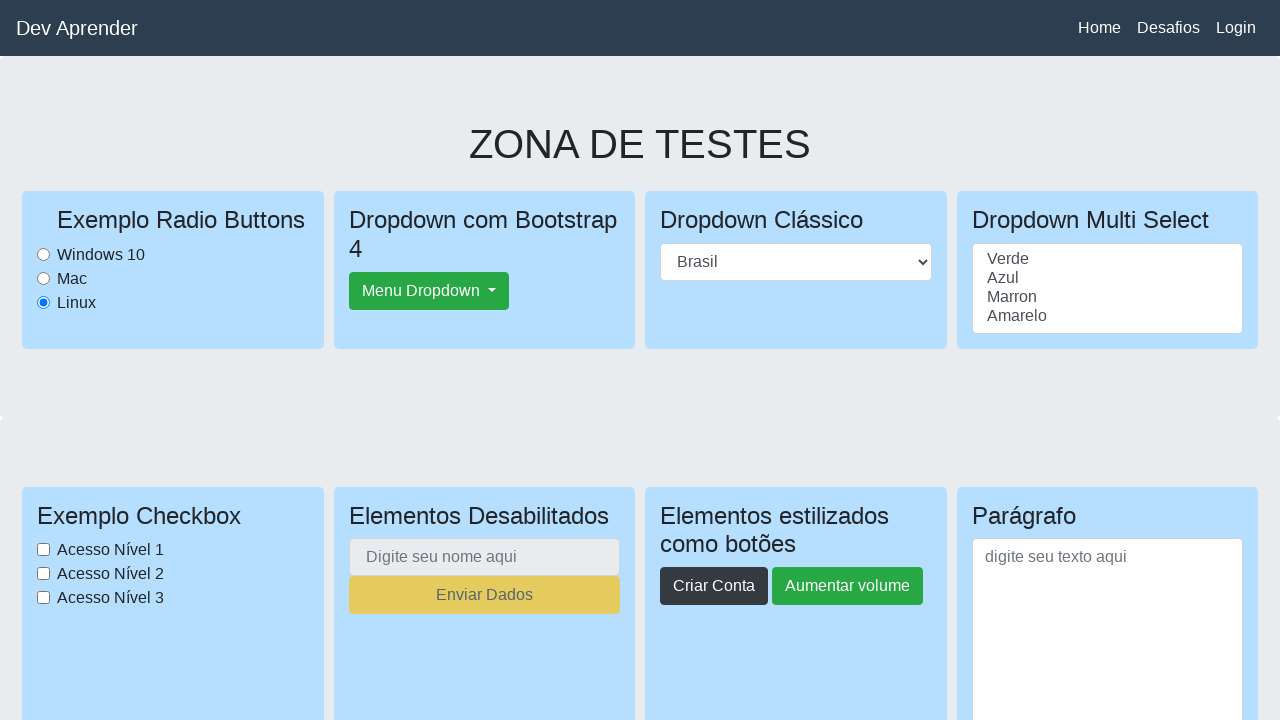

Clicked on the Linux radio button at (44, 302) on #LinuxRadioButton
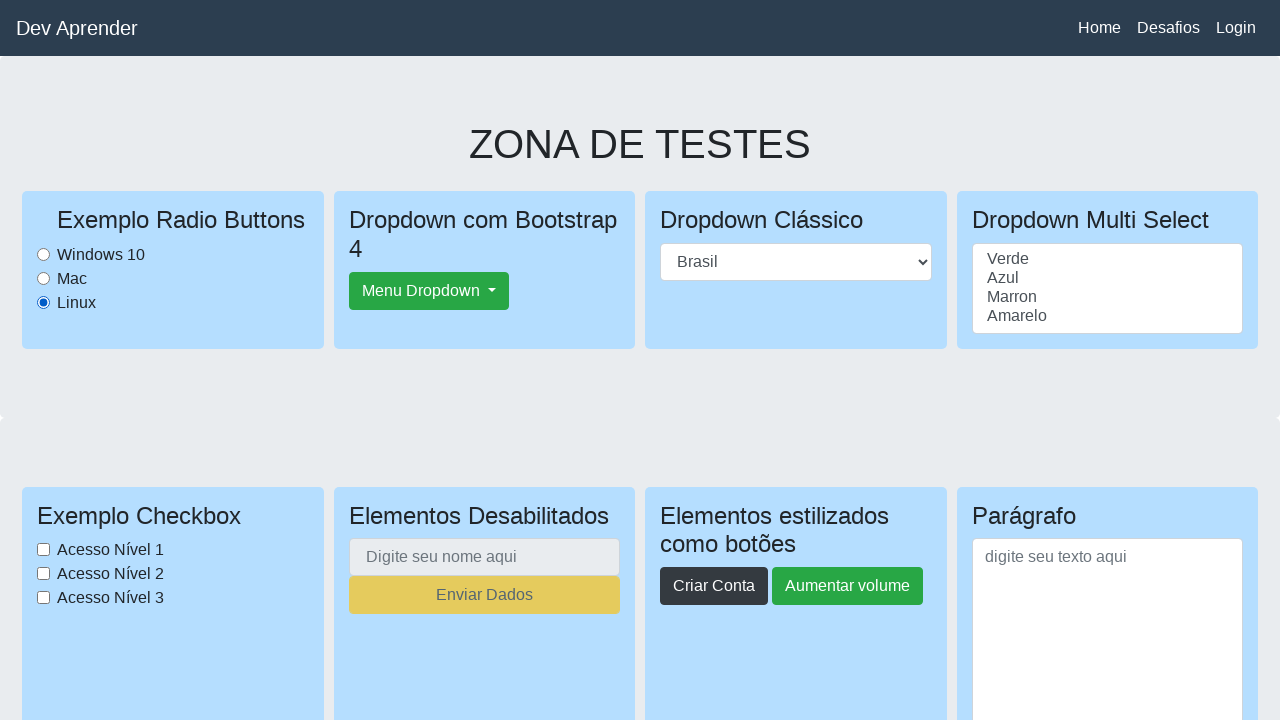

Waited 1 second for the page to process the click
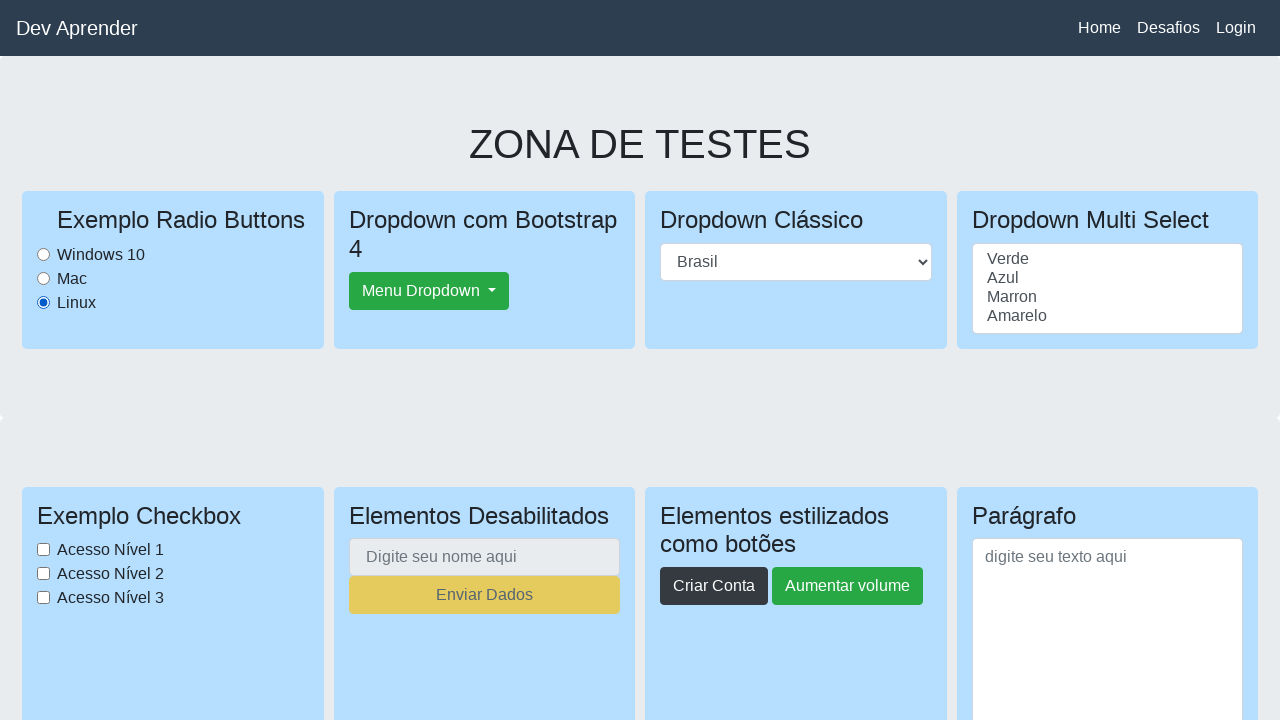

Located all radio buttons on the page
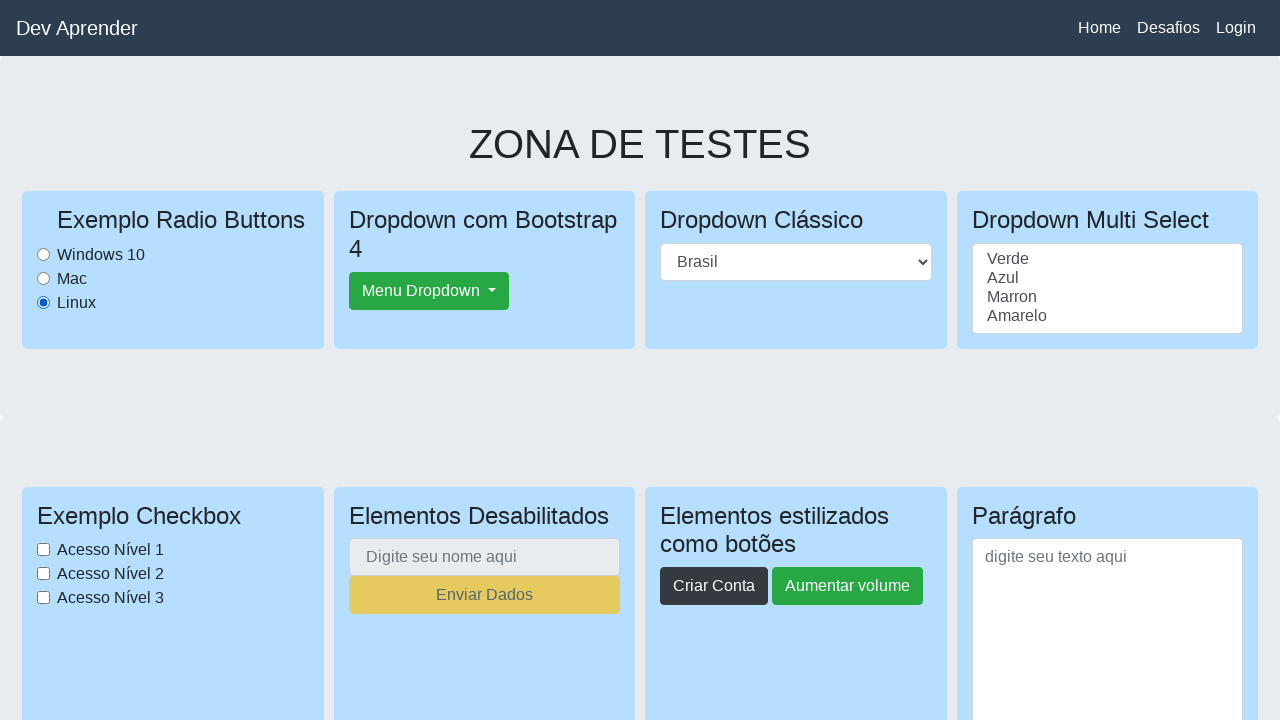

Clicked the second radio button from the group at (44, 278) on input[type='radio'] >> nth=1
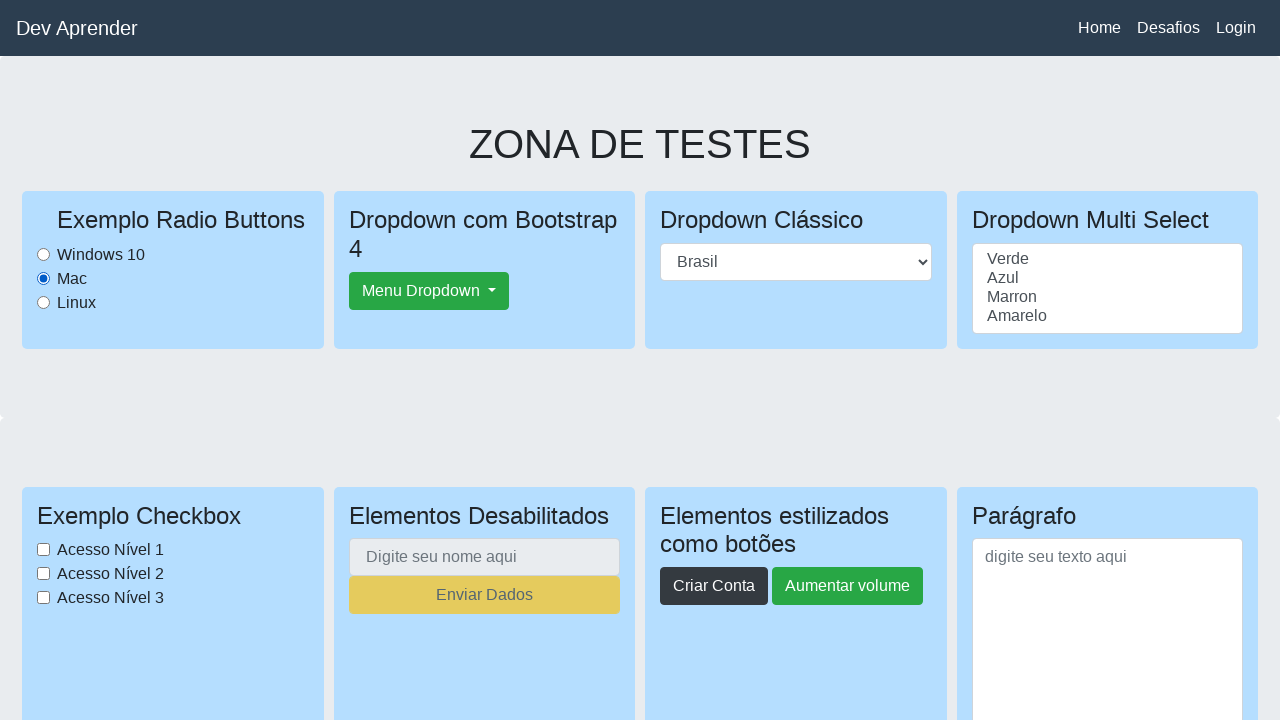

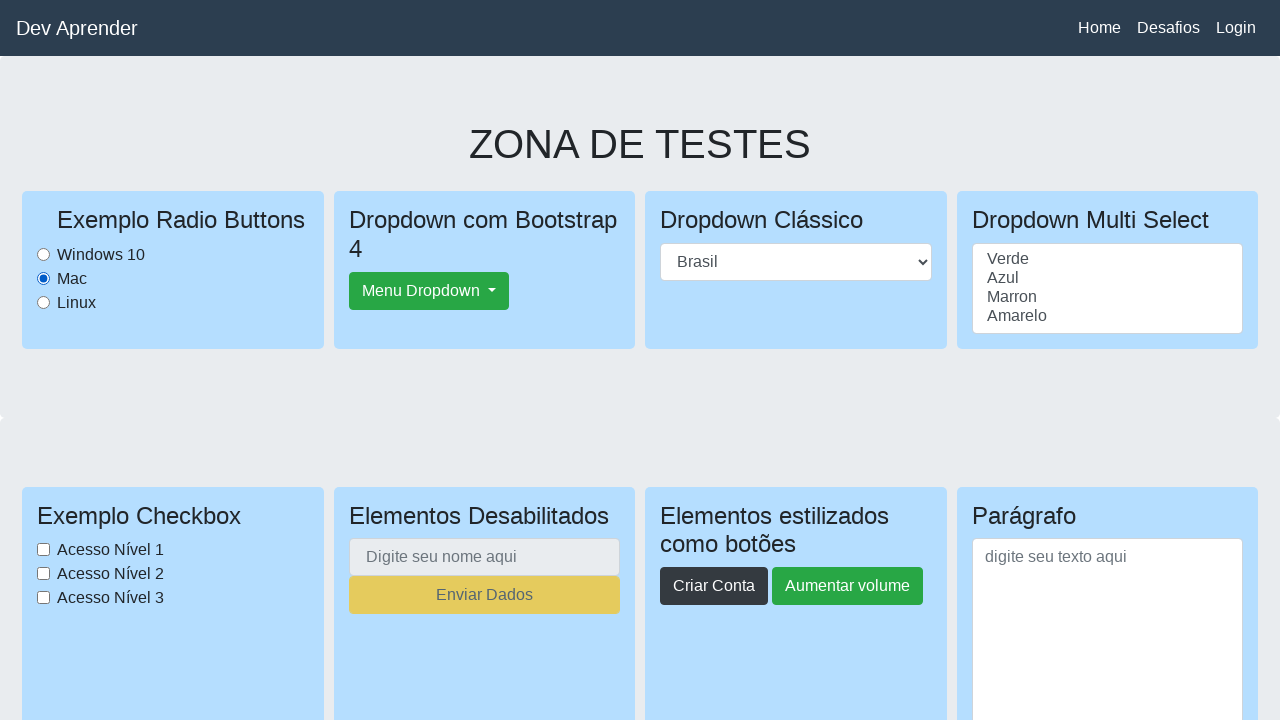